Checks availability of landing pages including promotional and feedback pages

Starting URL: https://instamart.ru/mnogoru

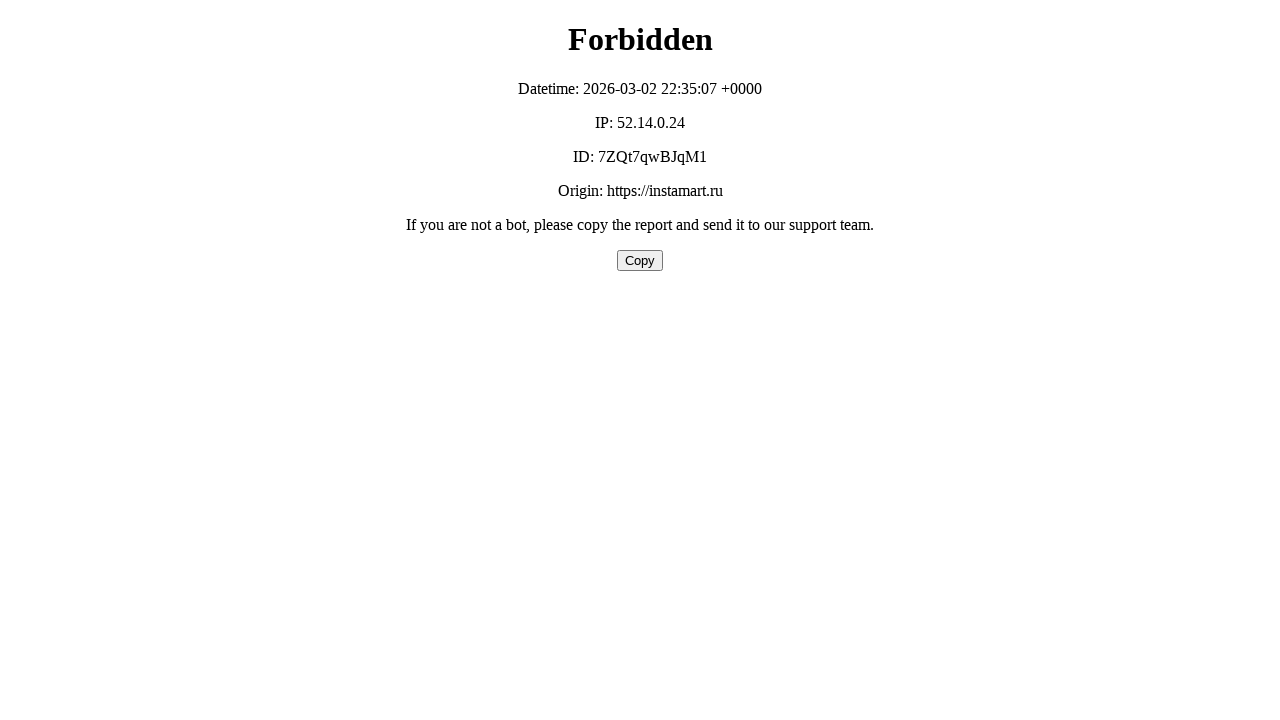

Waited for mnogoru landing page to load (domcontentloaded)
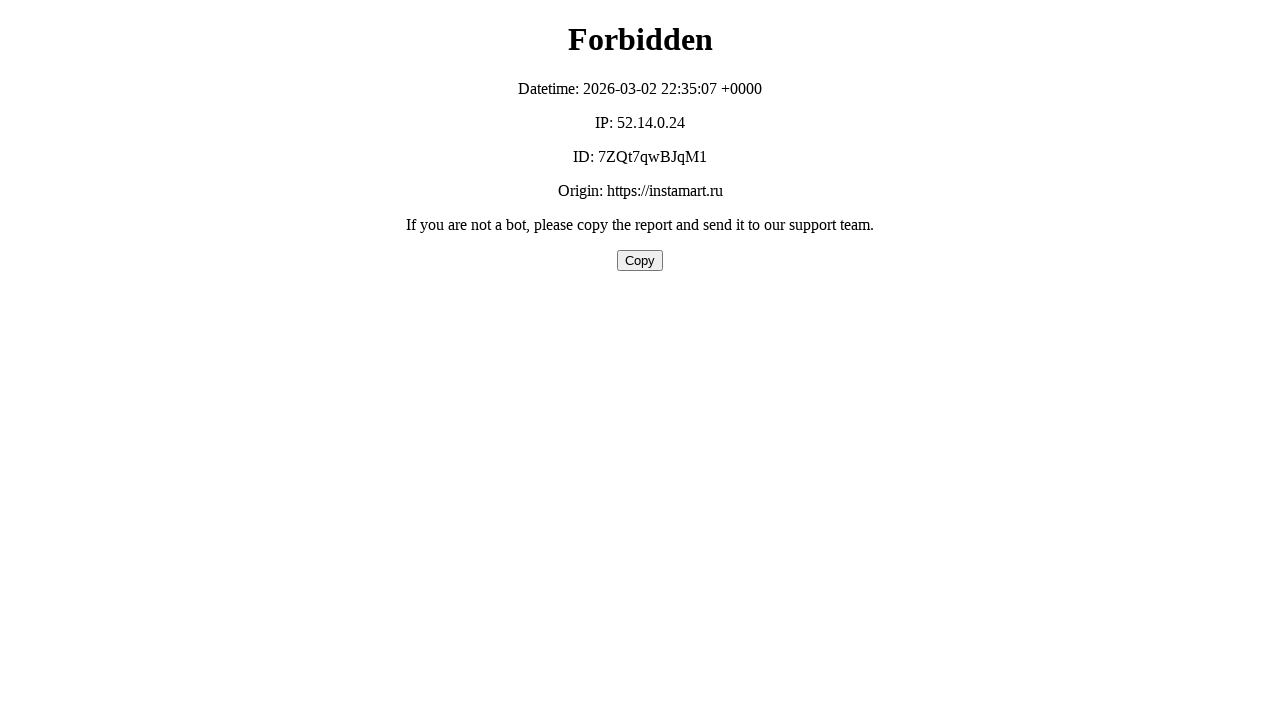

Navigated to sovest promotional landing page
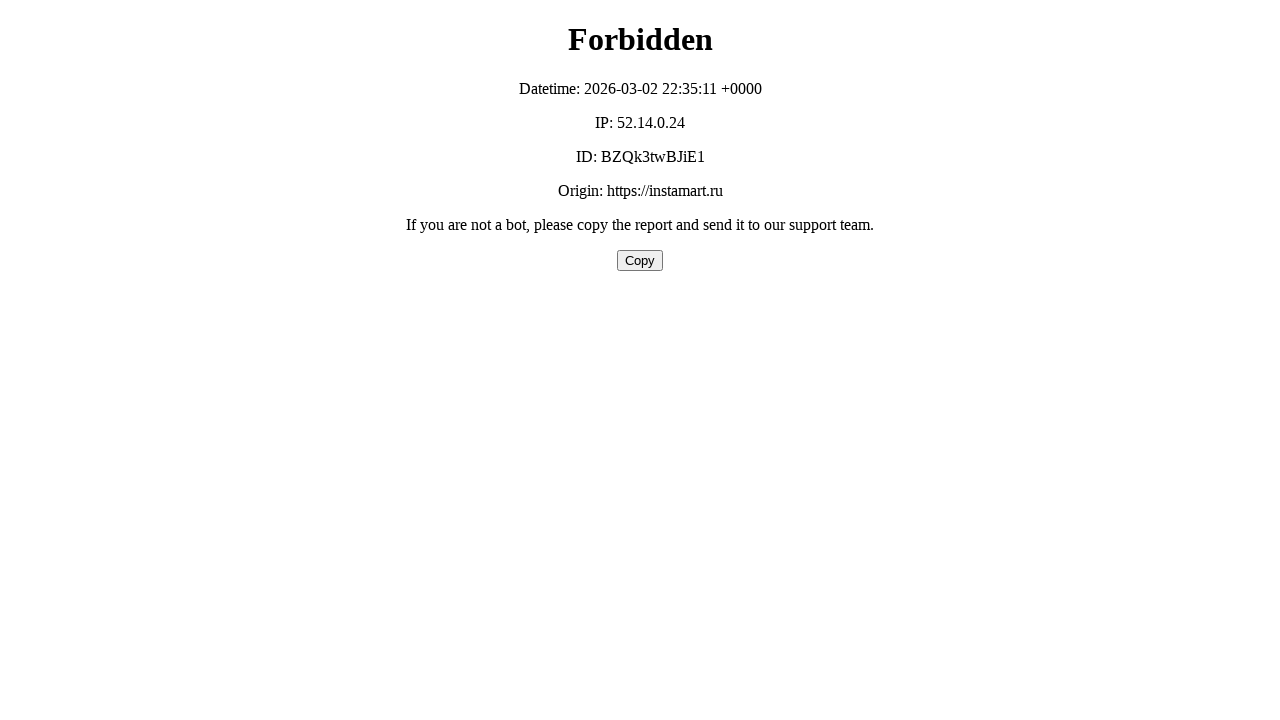

Waited for sovest landing page to load (domcontentloaded)
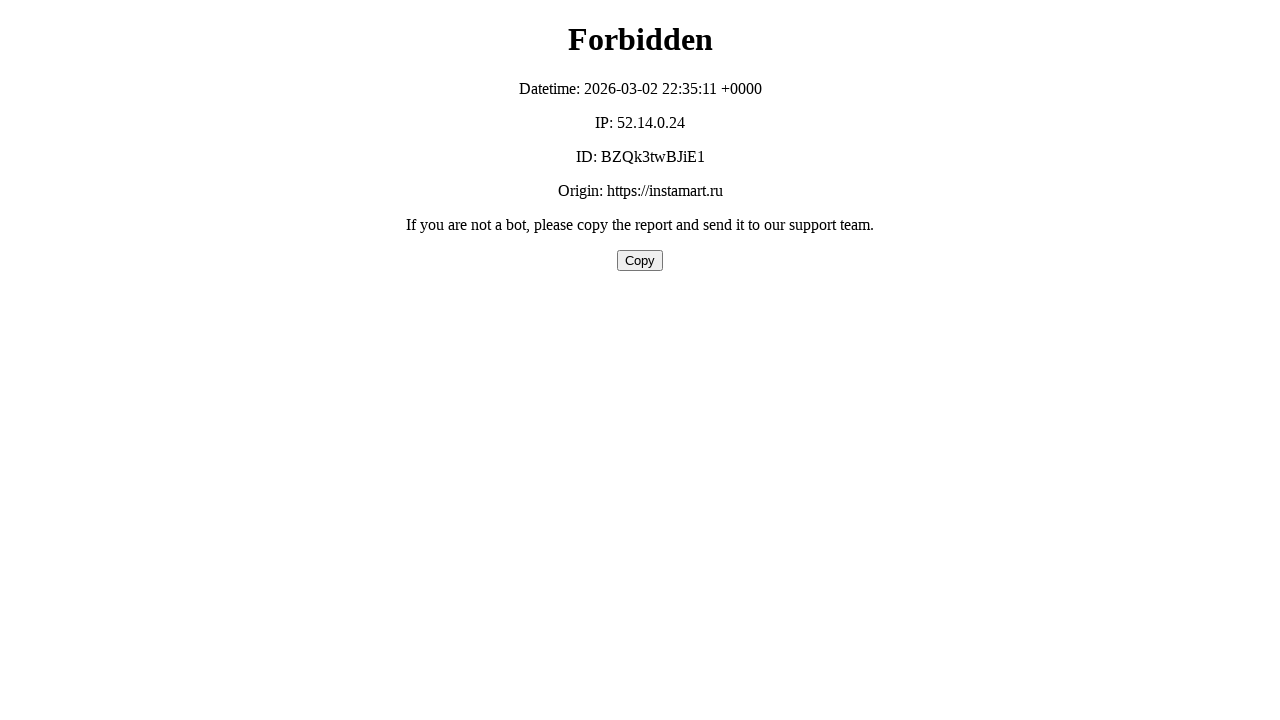

Navigated to halva promotional landing page
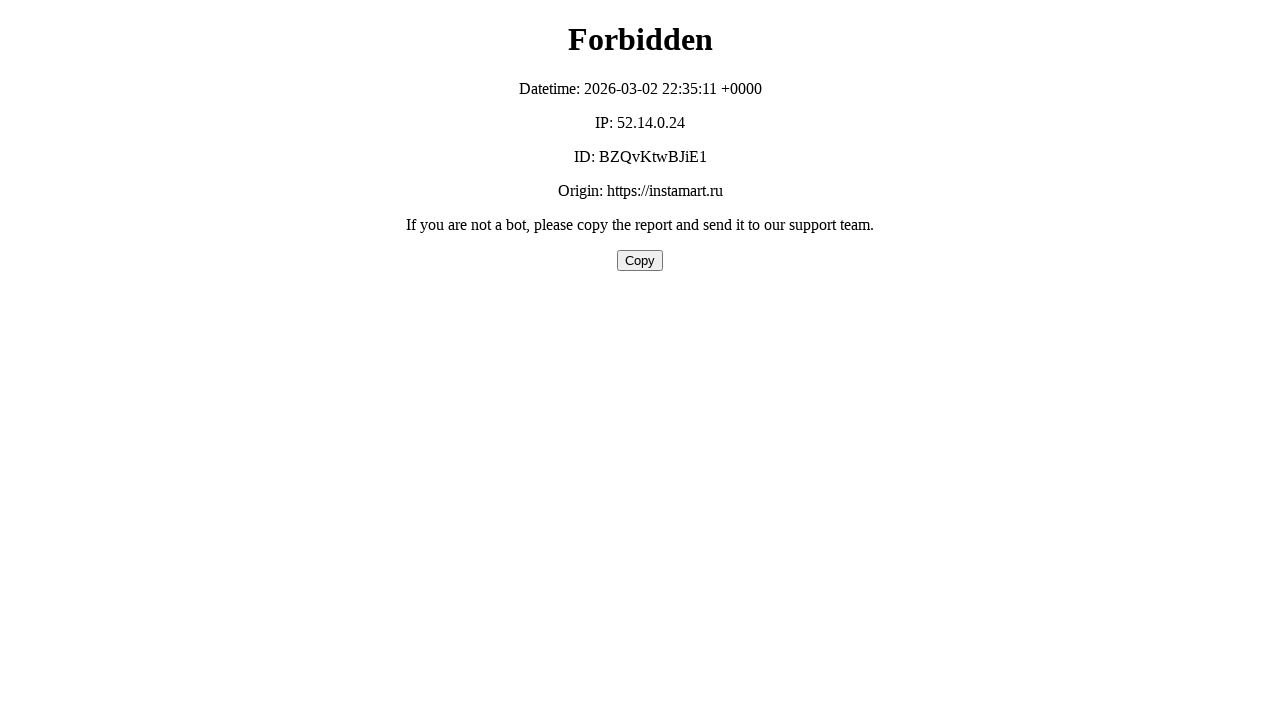

Waited for halva landing page to load (domcontentloaded)
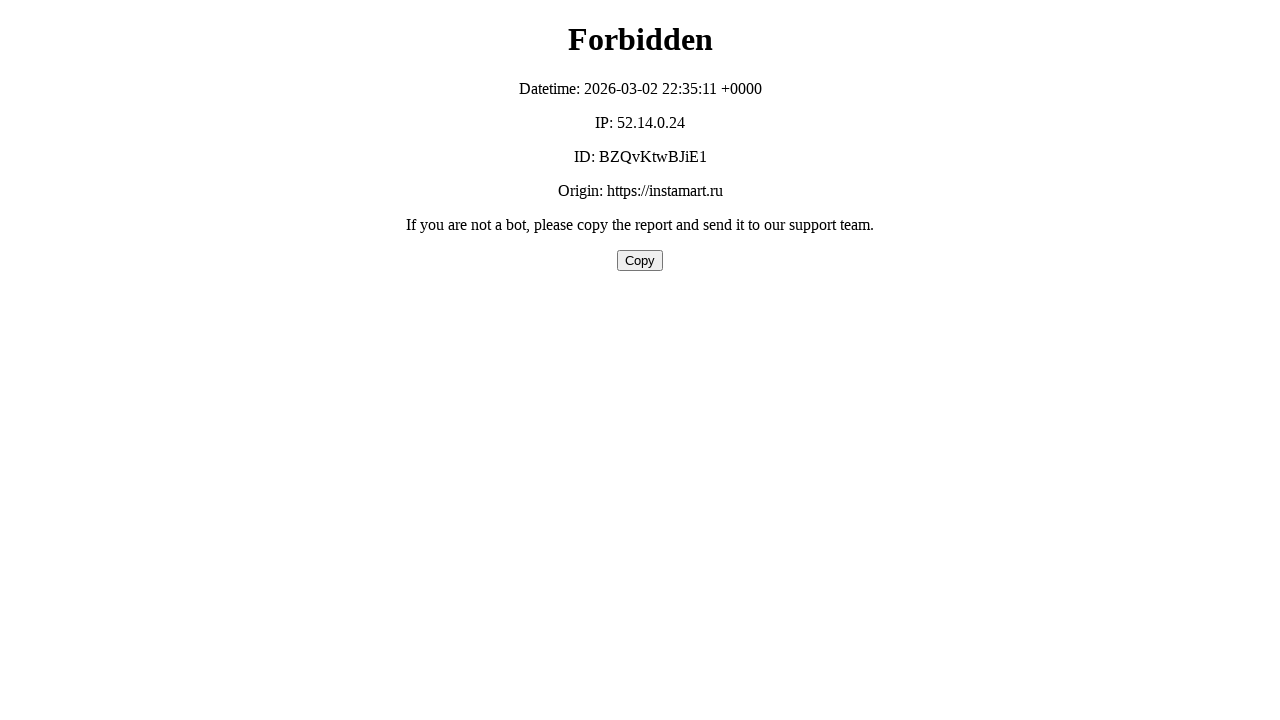

Navigated to feedback landing page
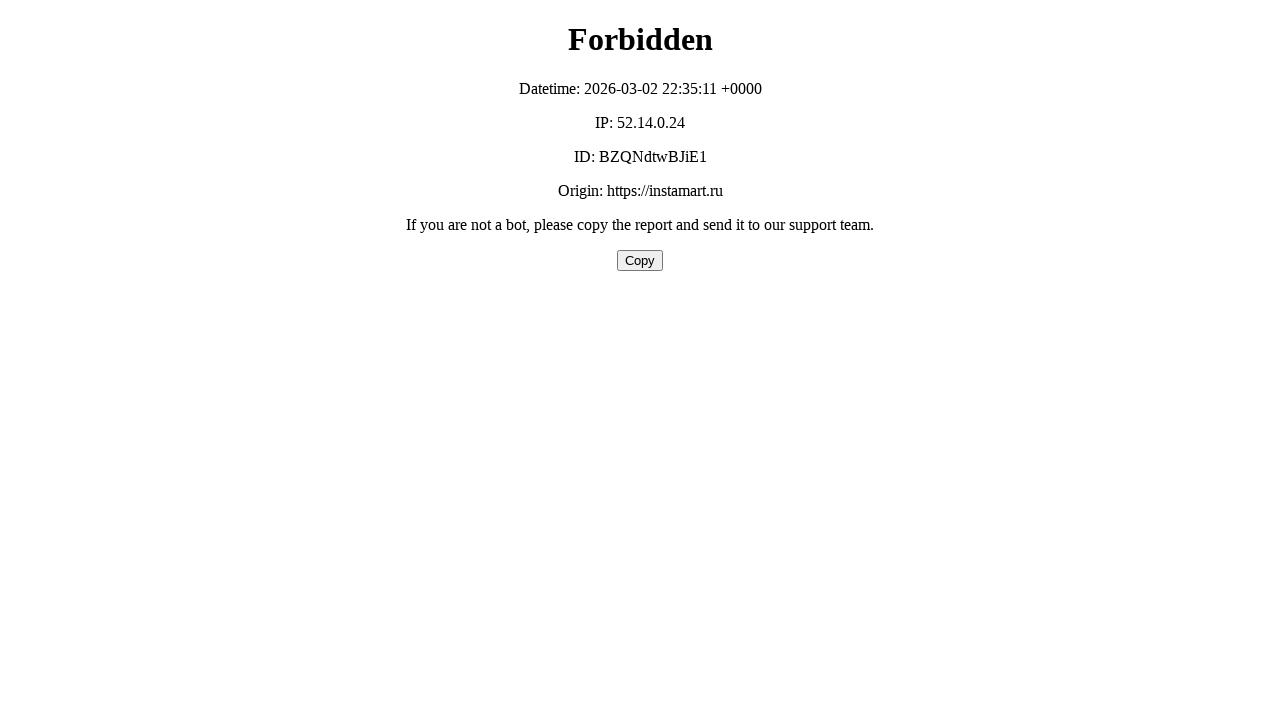

Waited for feedback landing page to load (domcontentloaded)
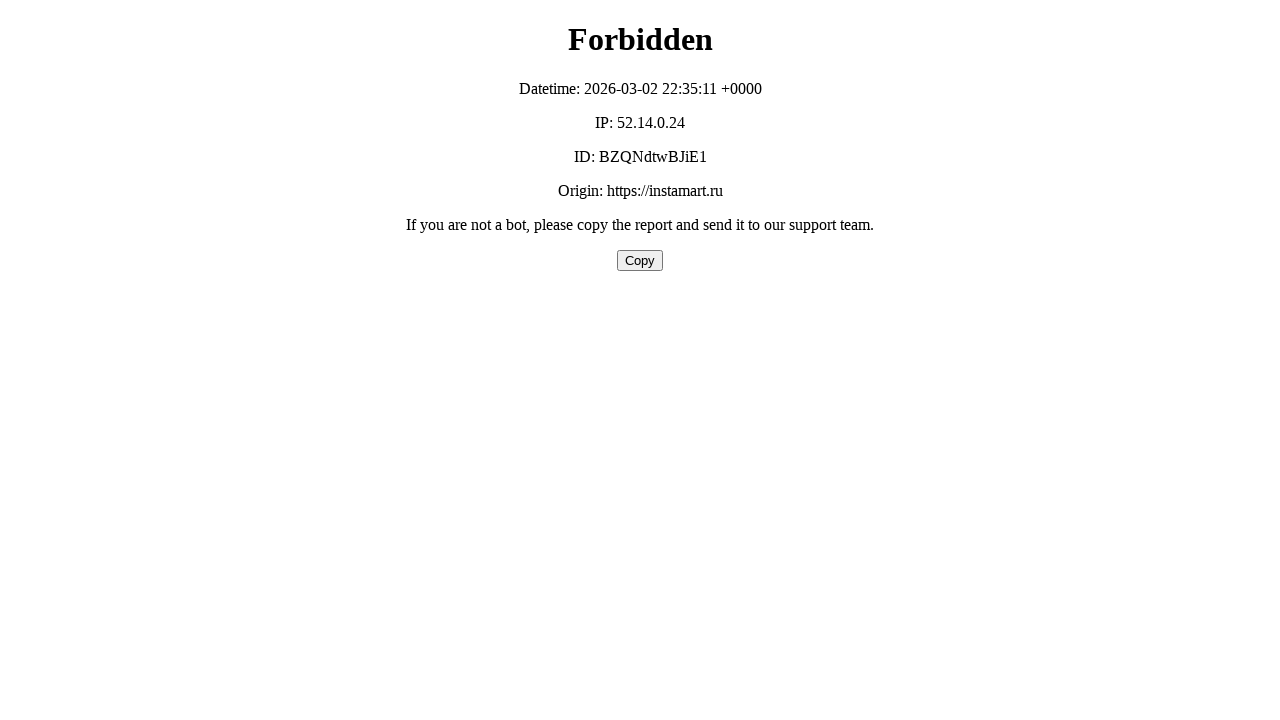

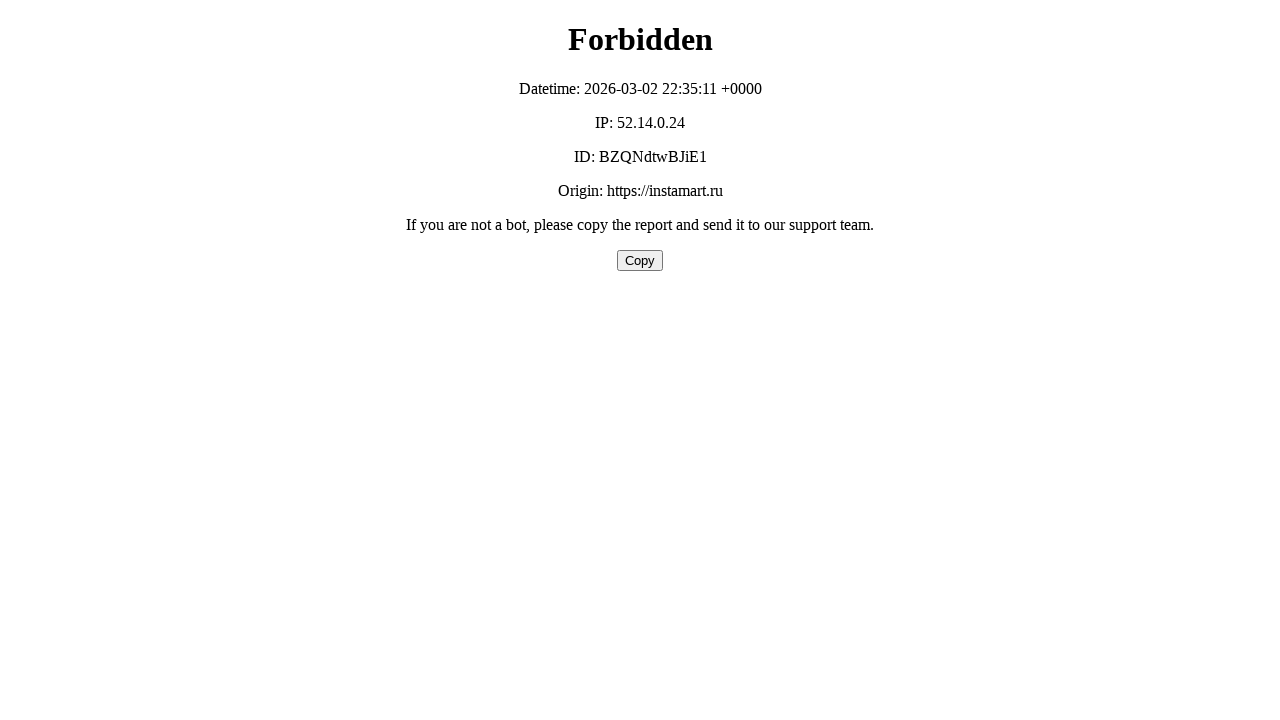